Tests a verification button click on a page and asserts that the resulting message contains "successful"

Starting URL: http://suninjuly.github.io/wait1.html

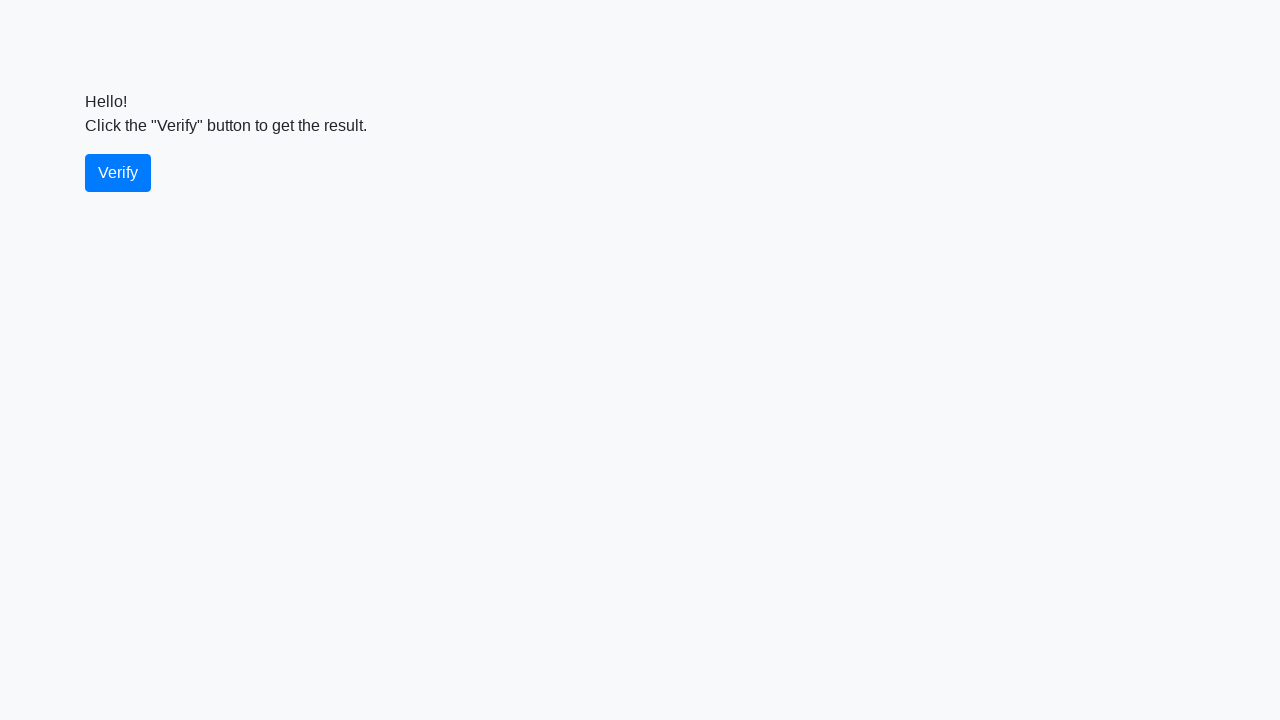

Clicked the verify button at (118, 173) on #verify
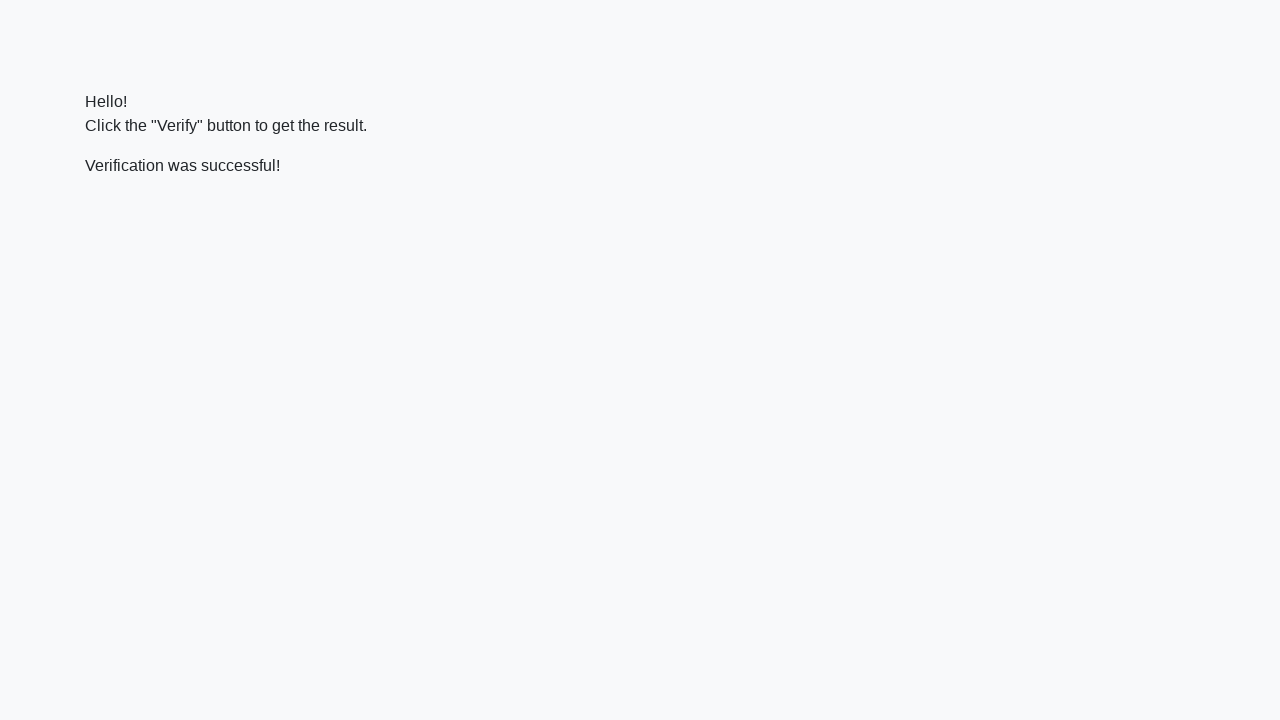

Verification message appeared
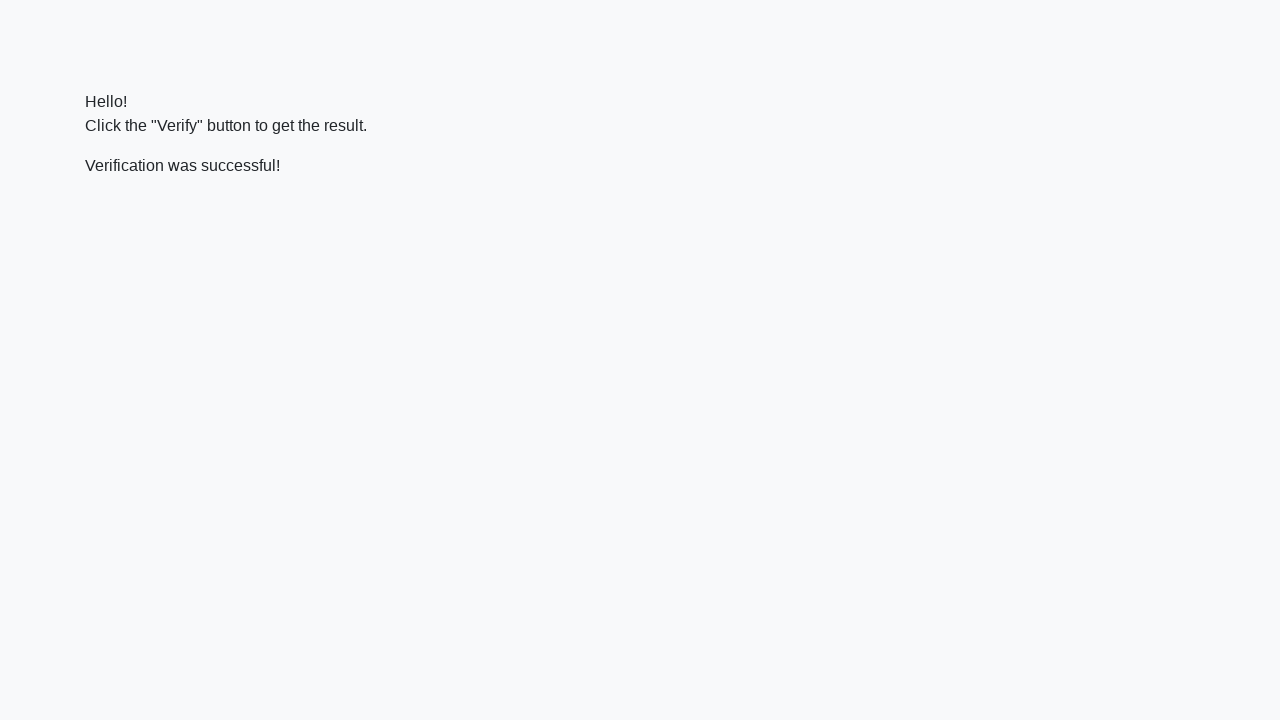

Verified message contains 'successful'
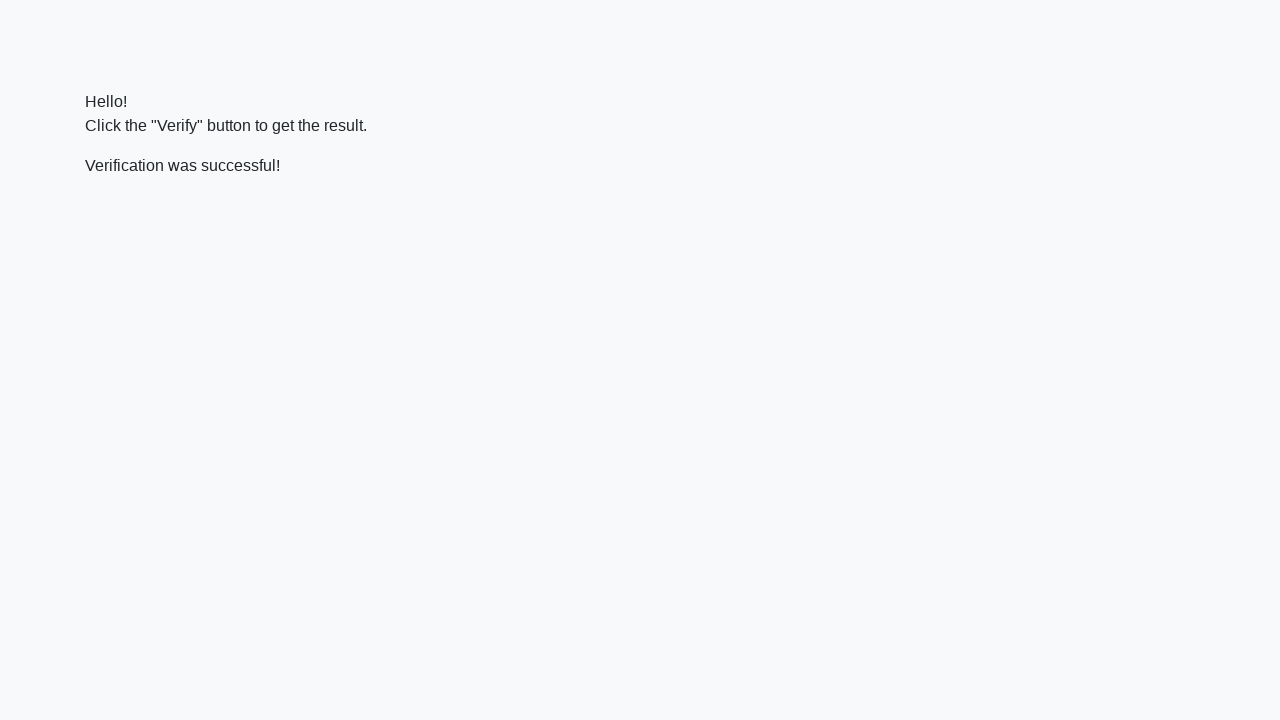

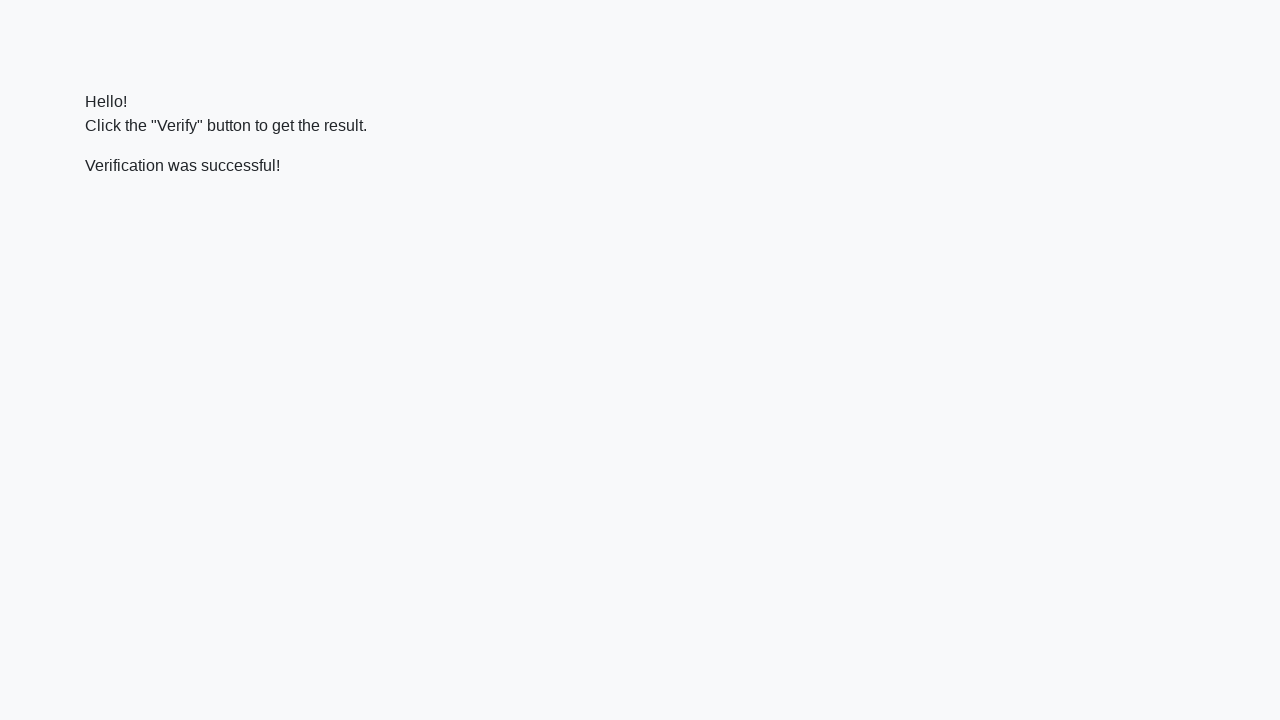